Tests marking individual items as complete by creating two todos and checking them

Starting URL: https://demo.playwright.dev/todomvc

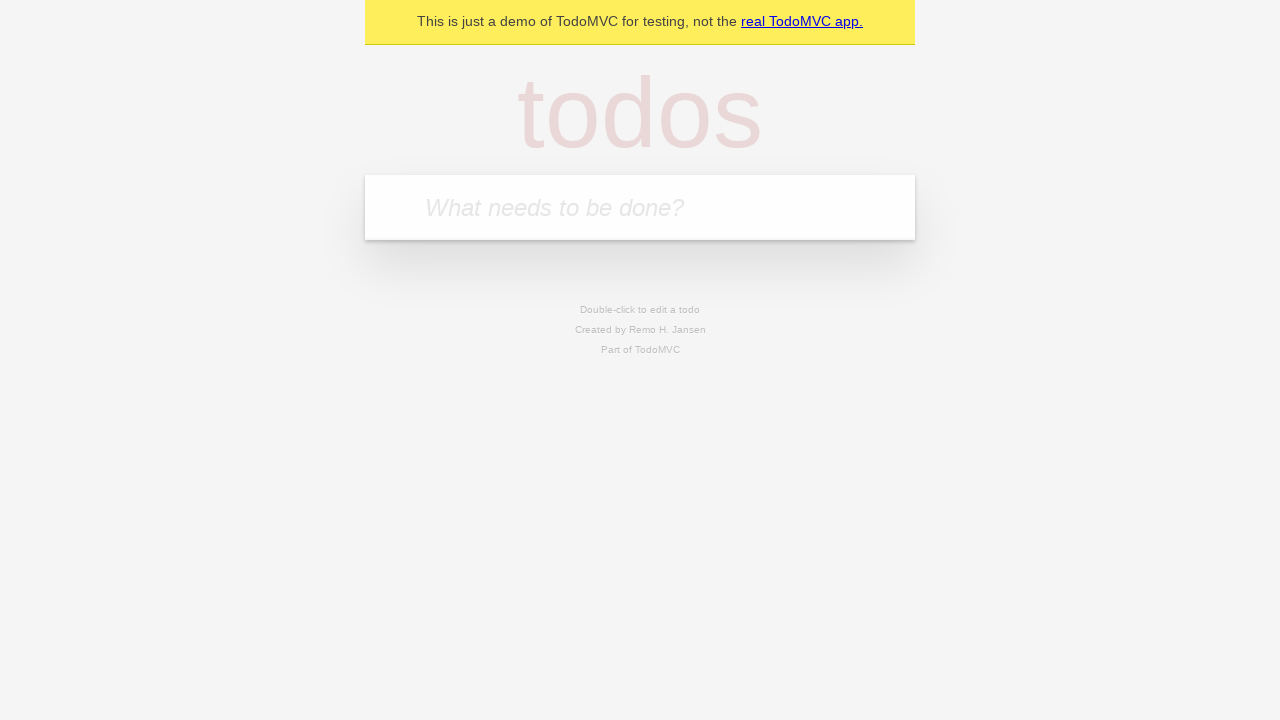

Filled new todo input with 'buy some cheese' on .new-todo
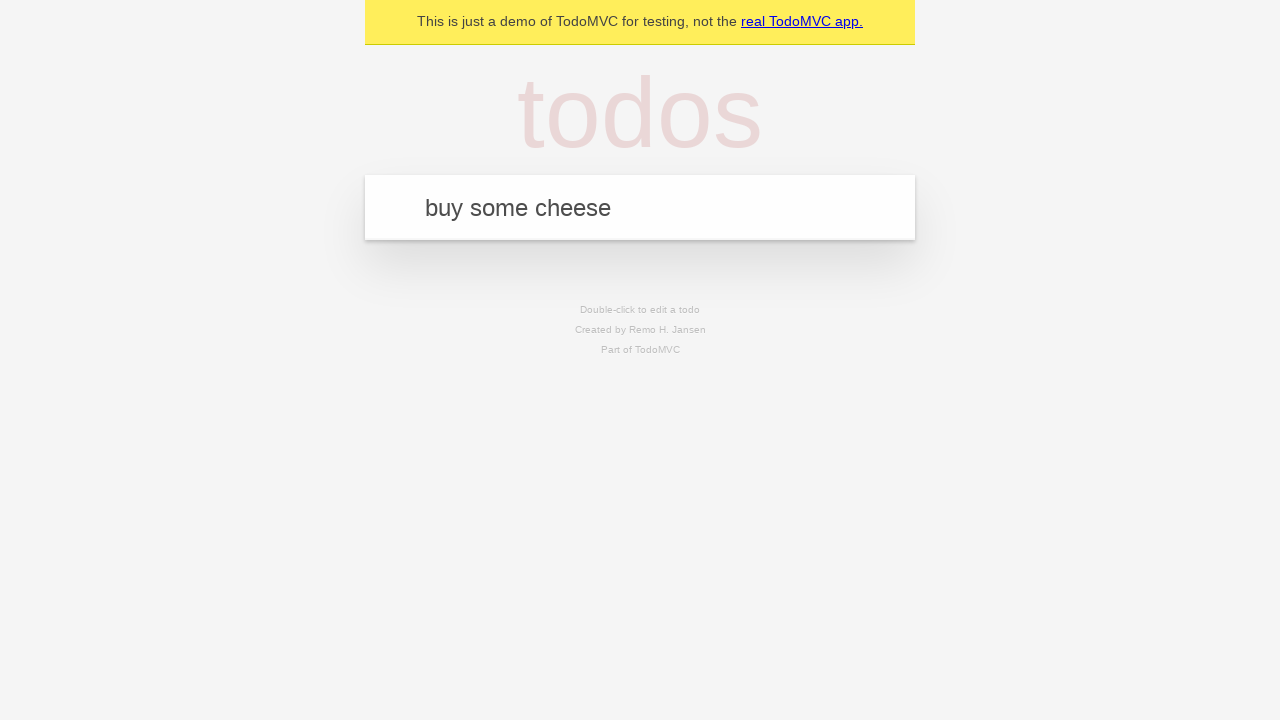

Pressed Enter to create first todo item on .new-todo
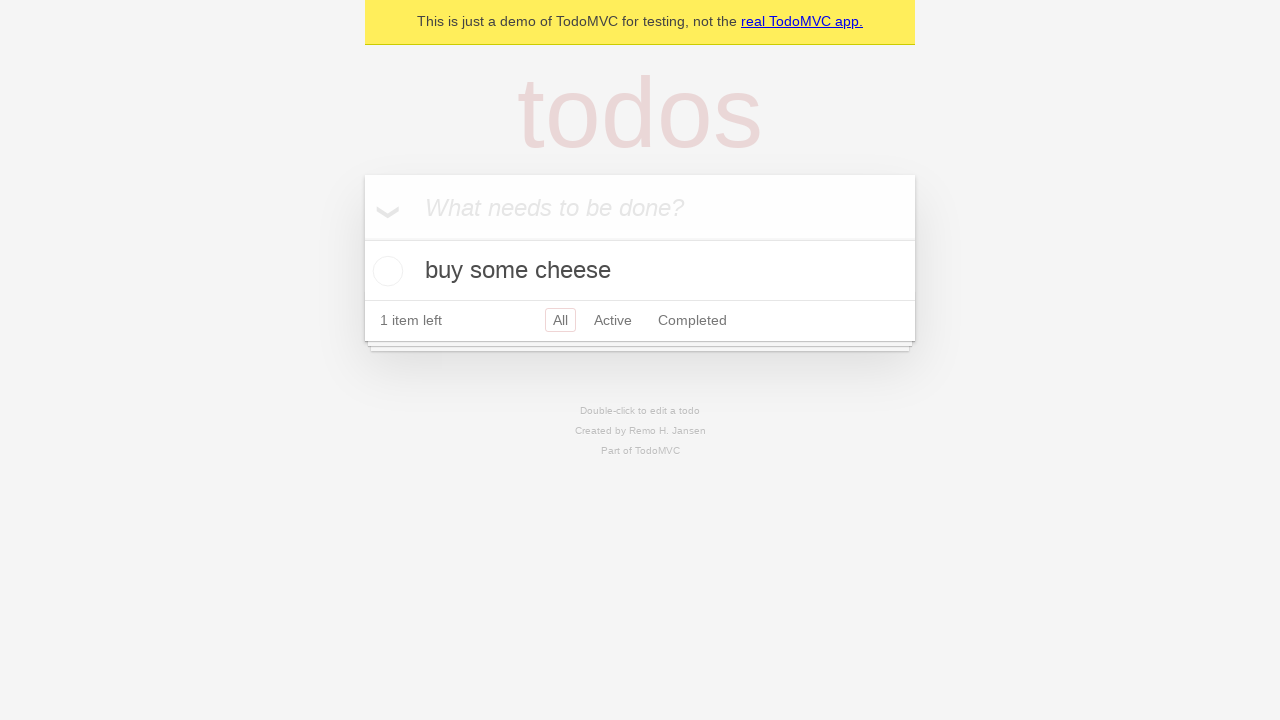

Filled new todo input with 'feed the cat' on .new-todo
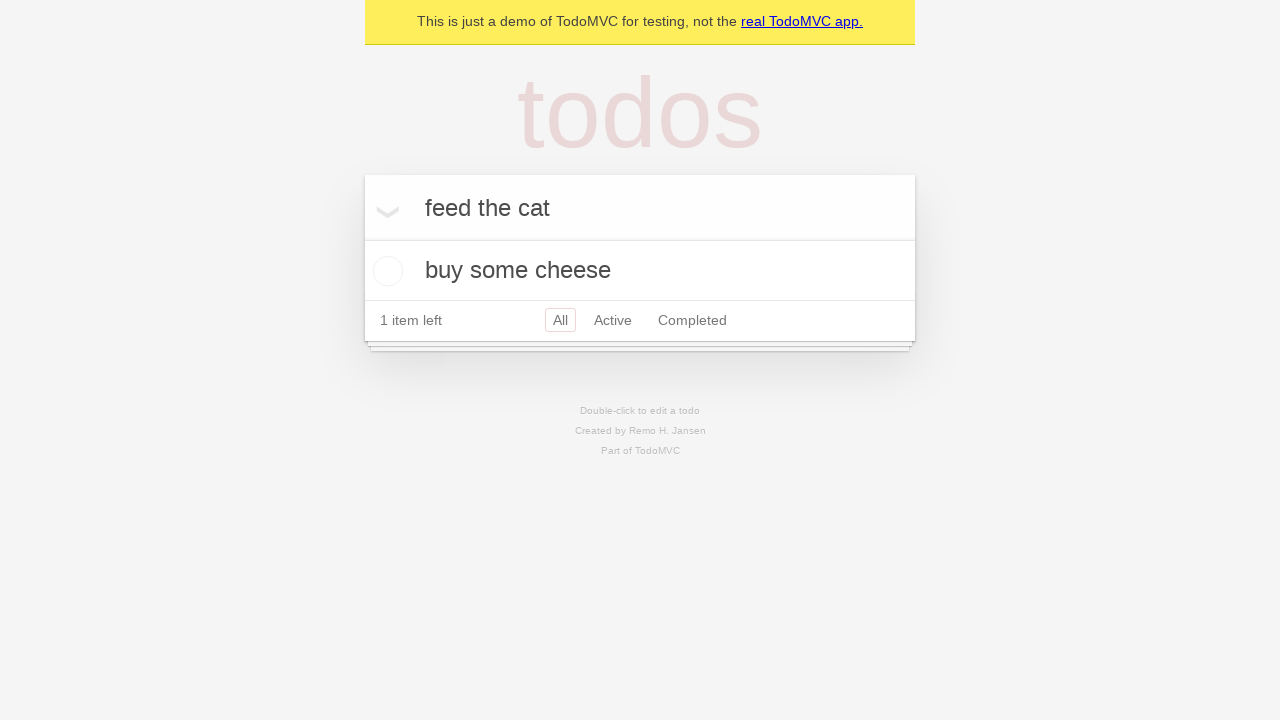

Pressed Enter to create second todo item on .new-todo
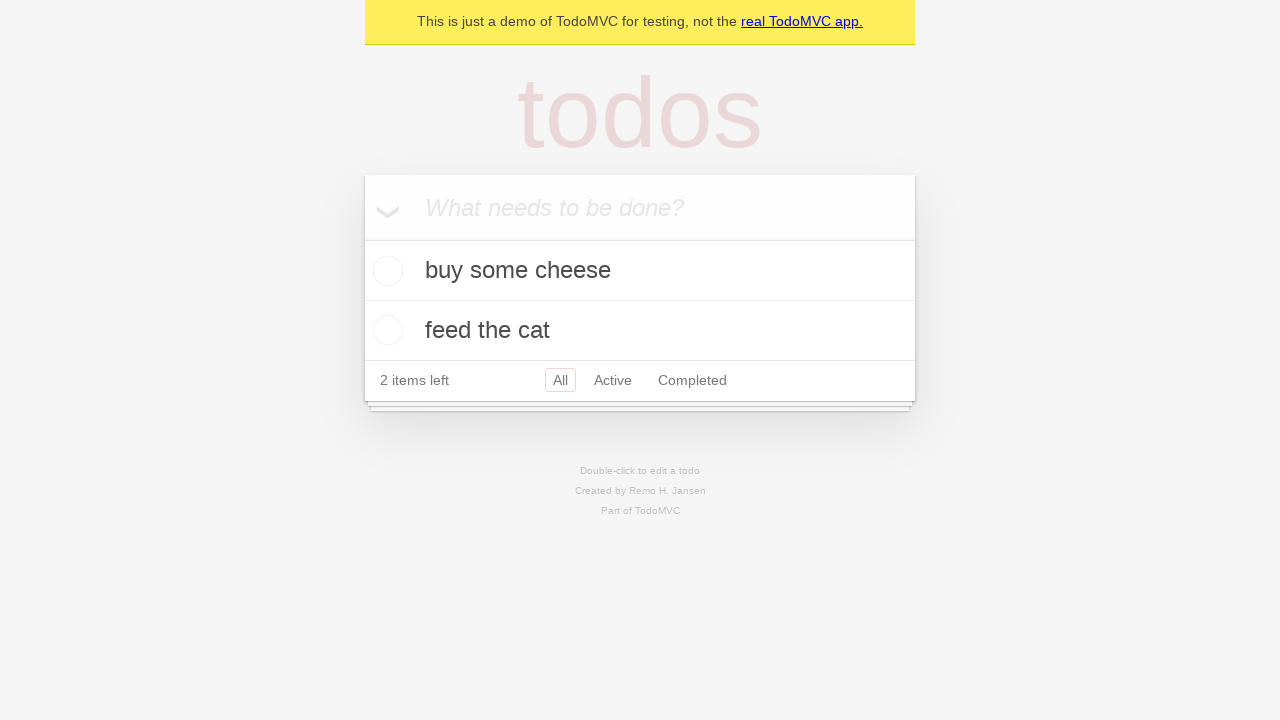

Waited for both todo items to appear in the list
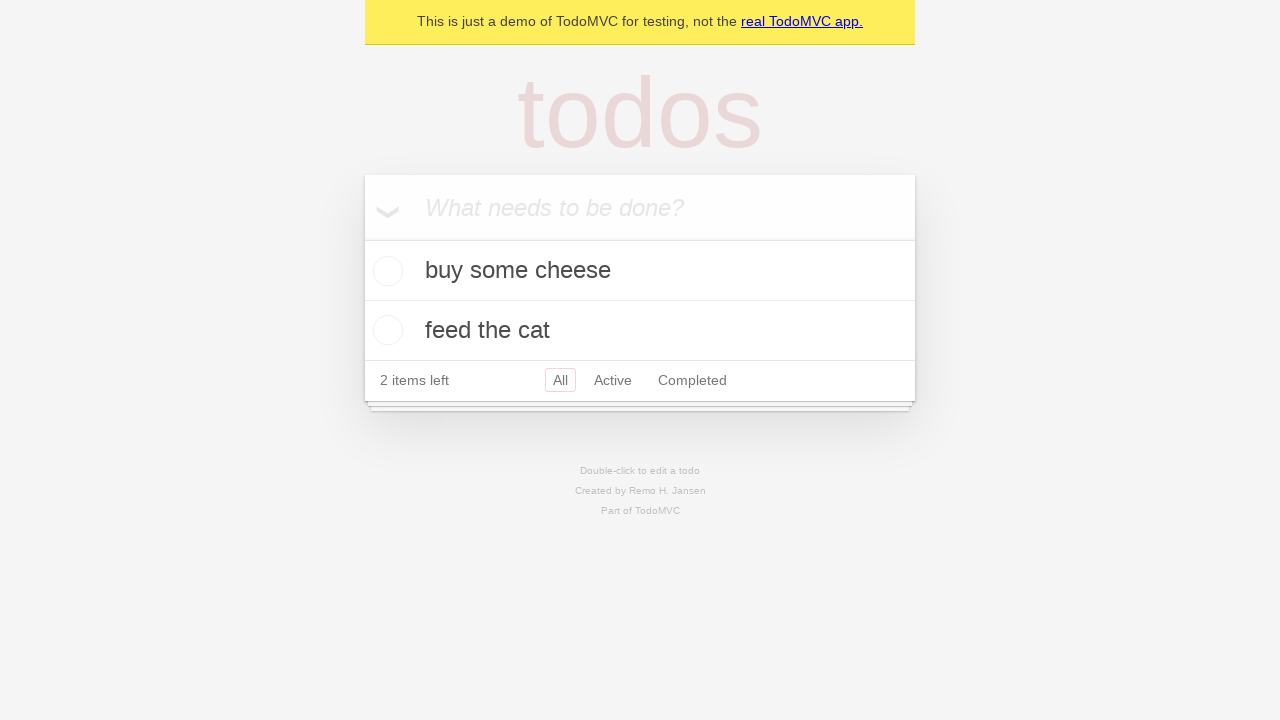

Marked first todo item 'buy some cheese' as complete at (385, 271) on .todo-list li >> nth=0 >> .toggle
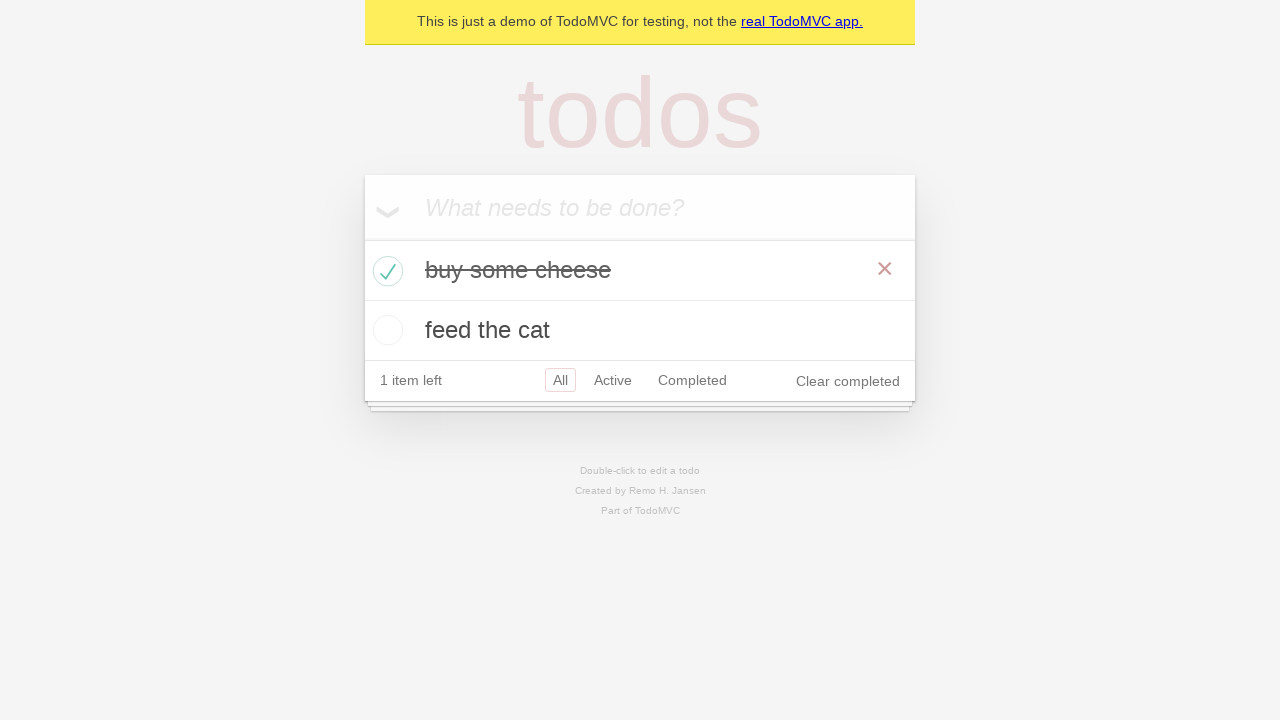

Marked second todo item 'feed the cat' as complete at (385, 330) on .todo-list li >> nth=1 >> .toggle
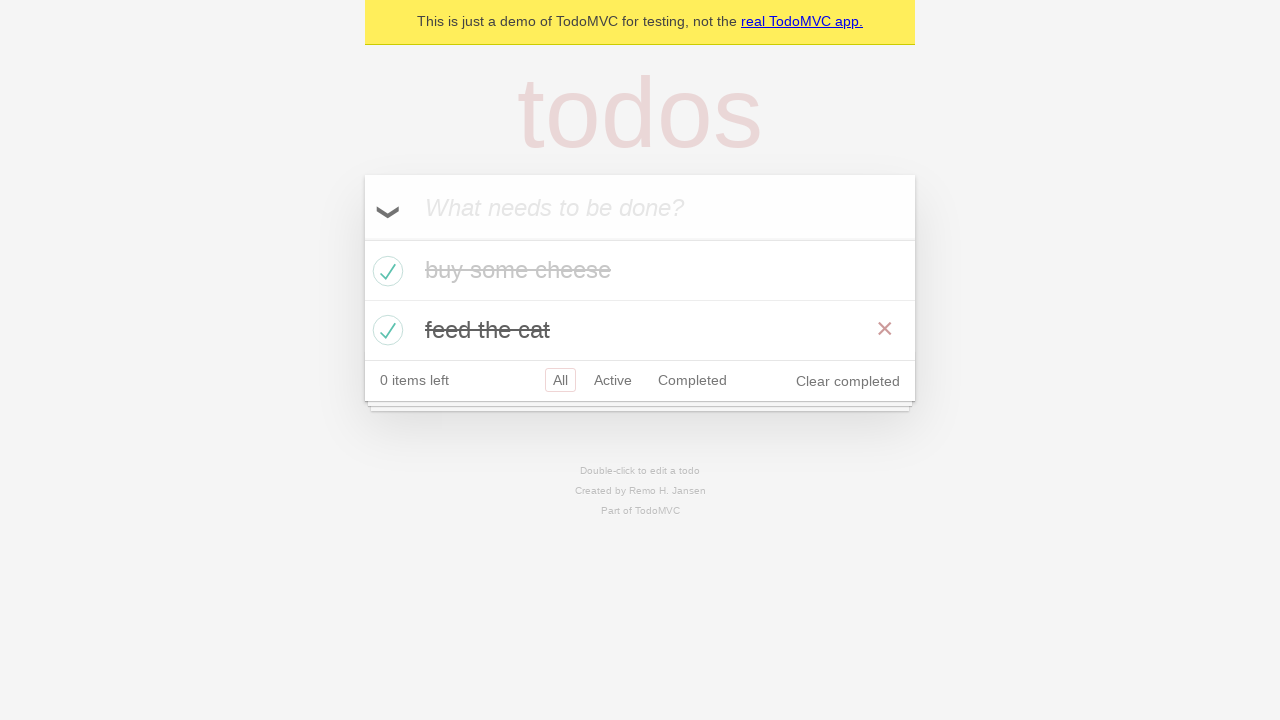

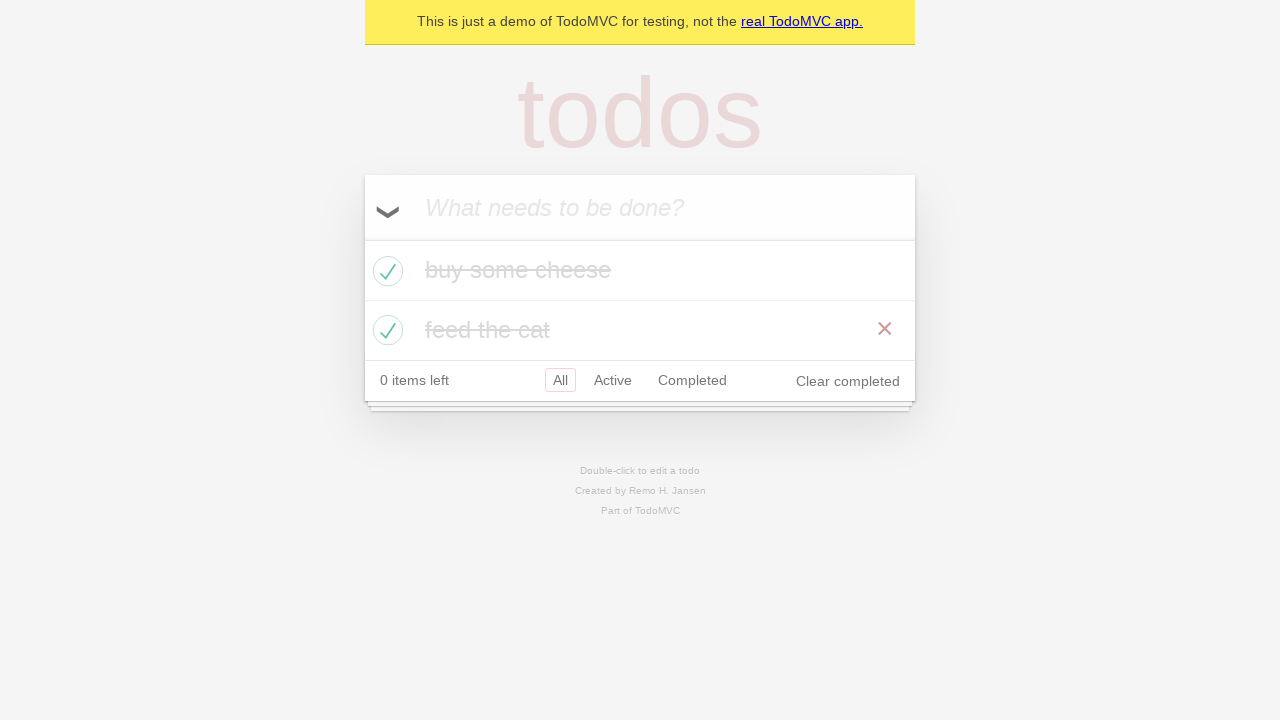